Navigates to DemoQA homepage and verifies that exactly 6 cards are displayed

Starting URL: https://demoqa.com/

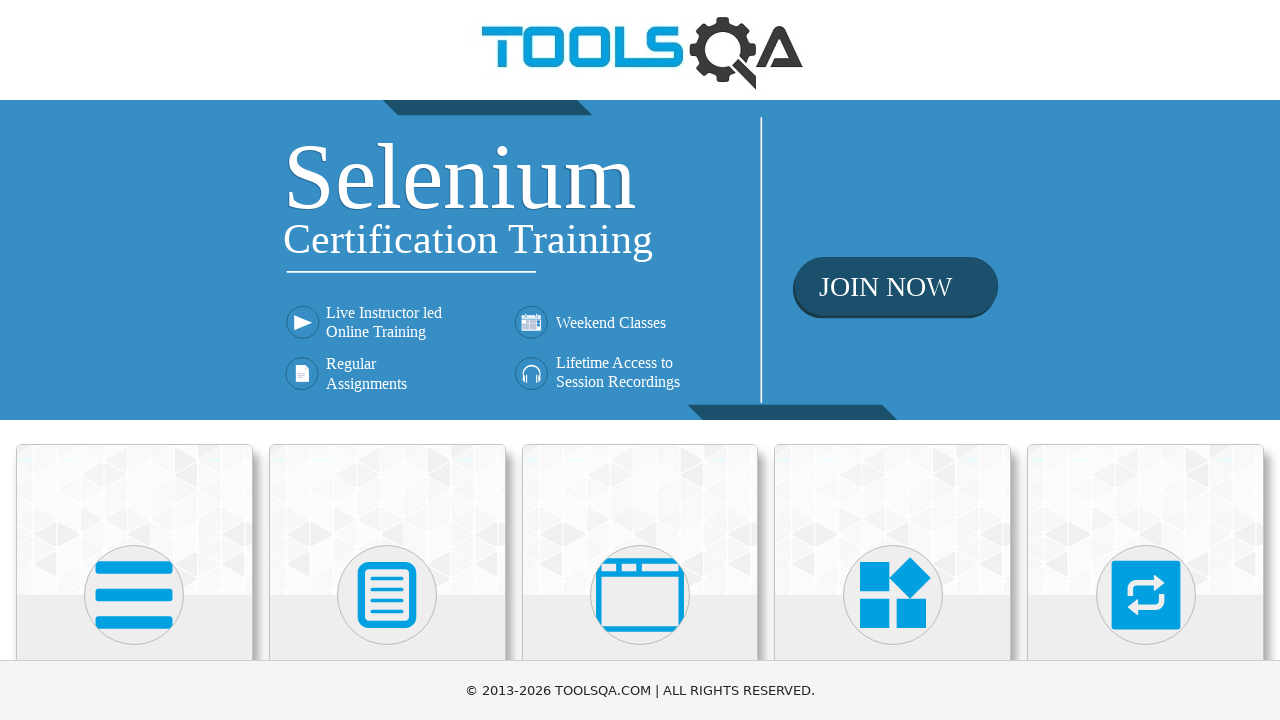

Navigated to DemoQA homepage
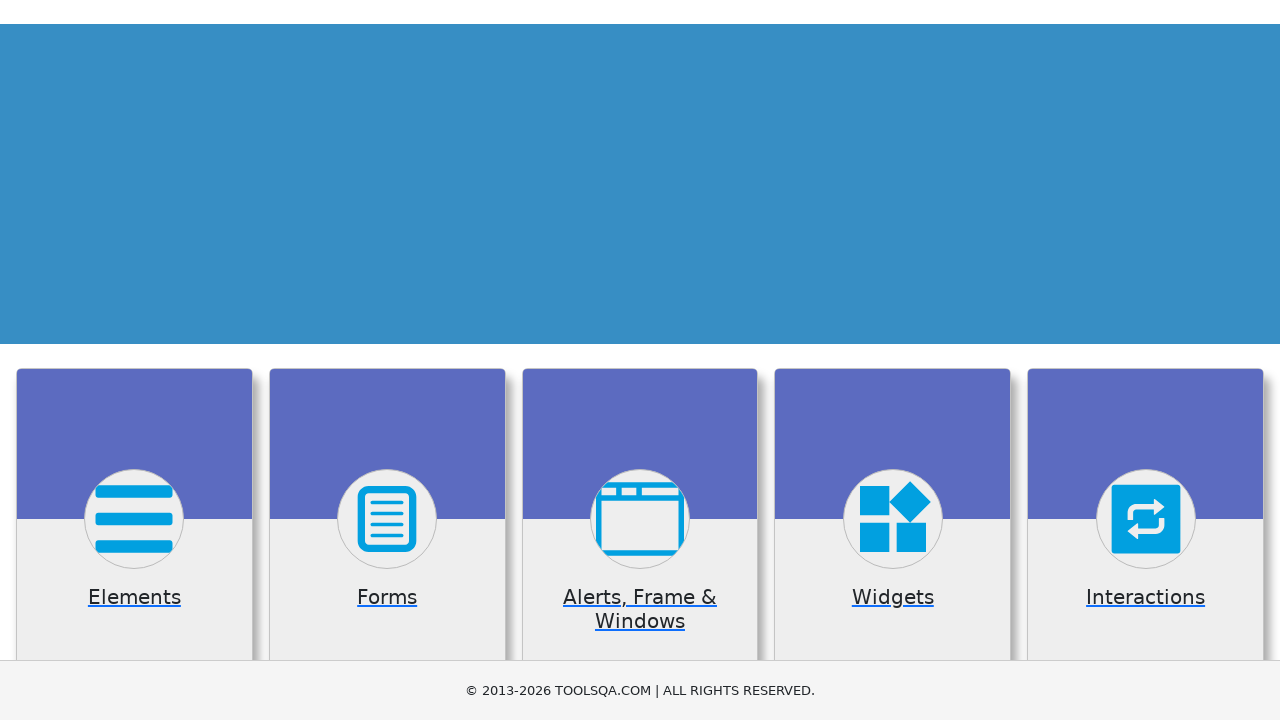

Located all cards on the page
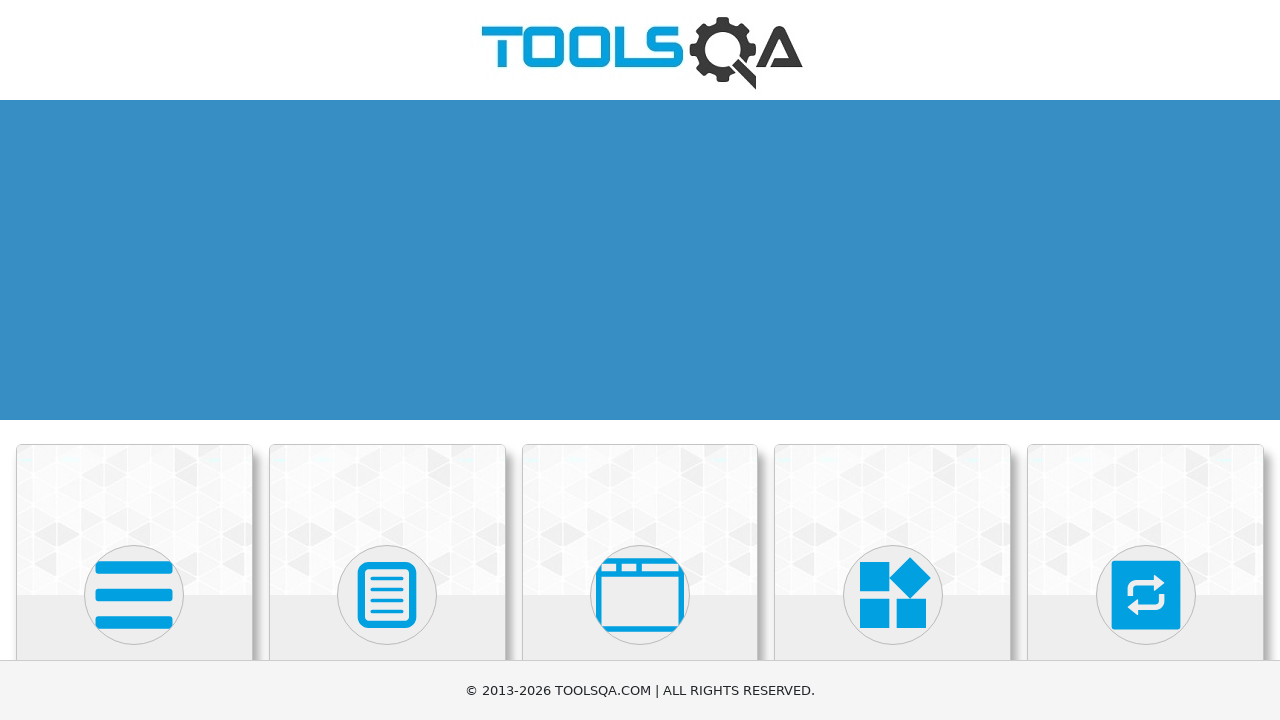

Verified that exactly 6 cards are displayed
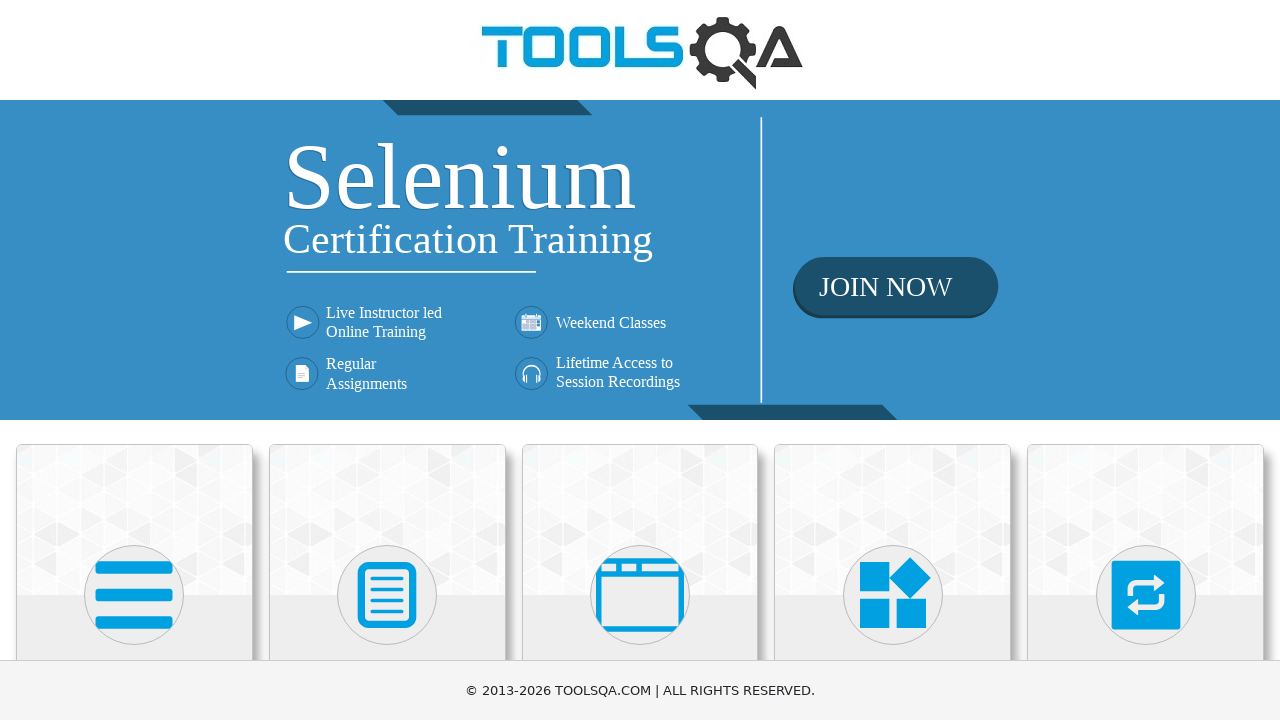

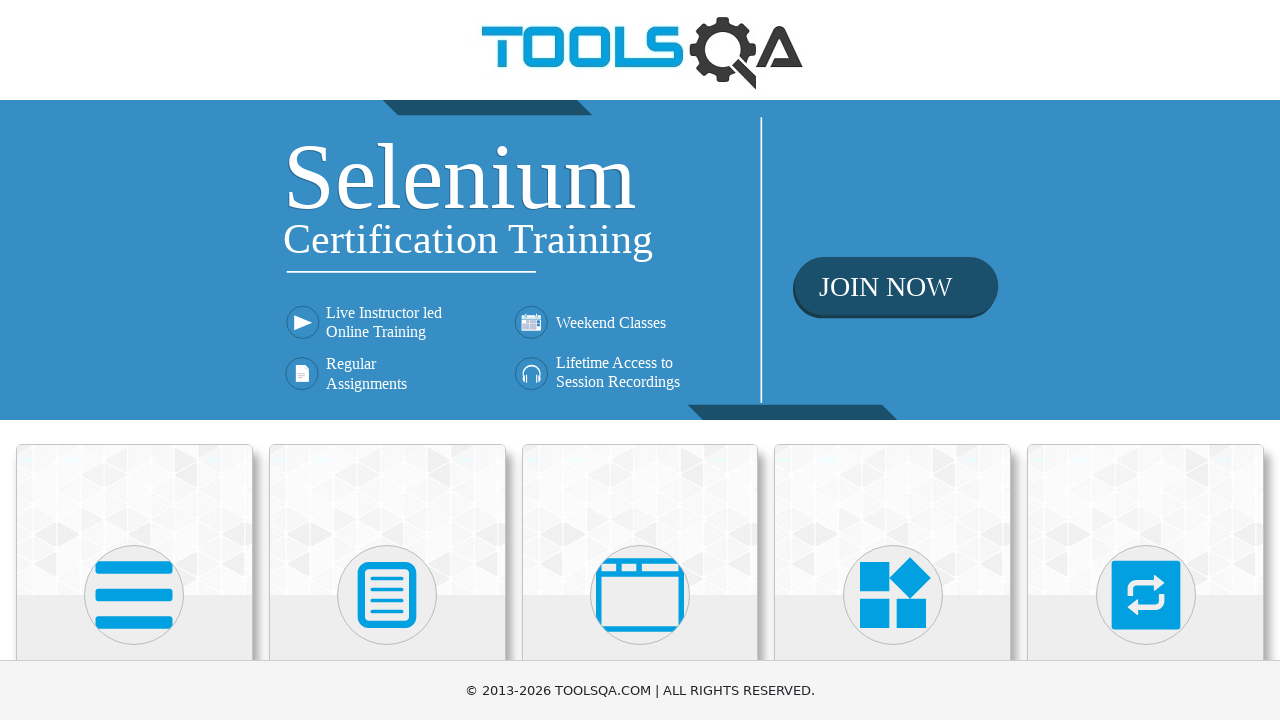